Tests browser window switching functionality by clicking a link that opens a new window, switching to it to verify content, then switching back to the parent window

Starting URL: https://the-internet.herokuapp.com/windows

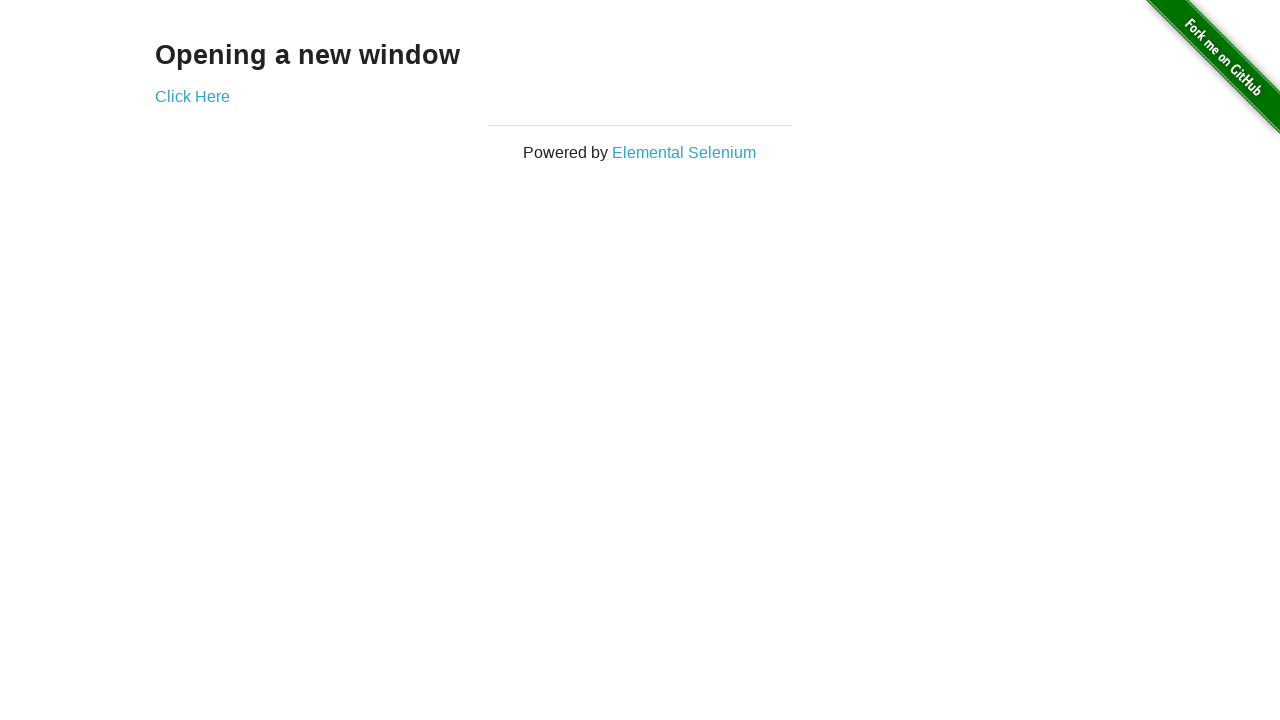

Clicked 'Click Here' link to open new window at (192, 96) on text=Click Here
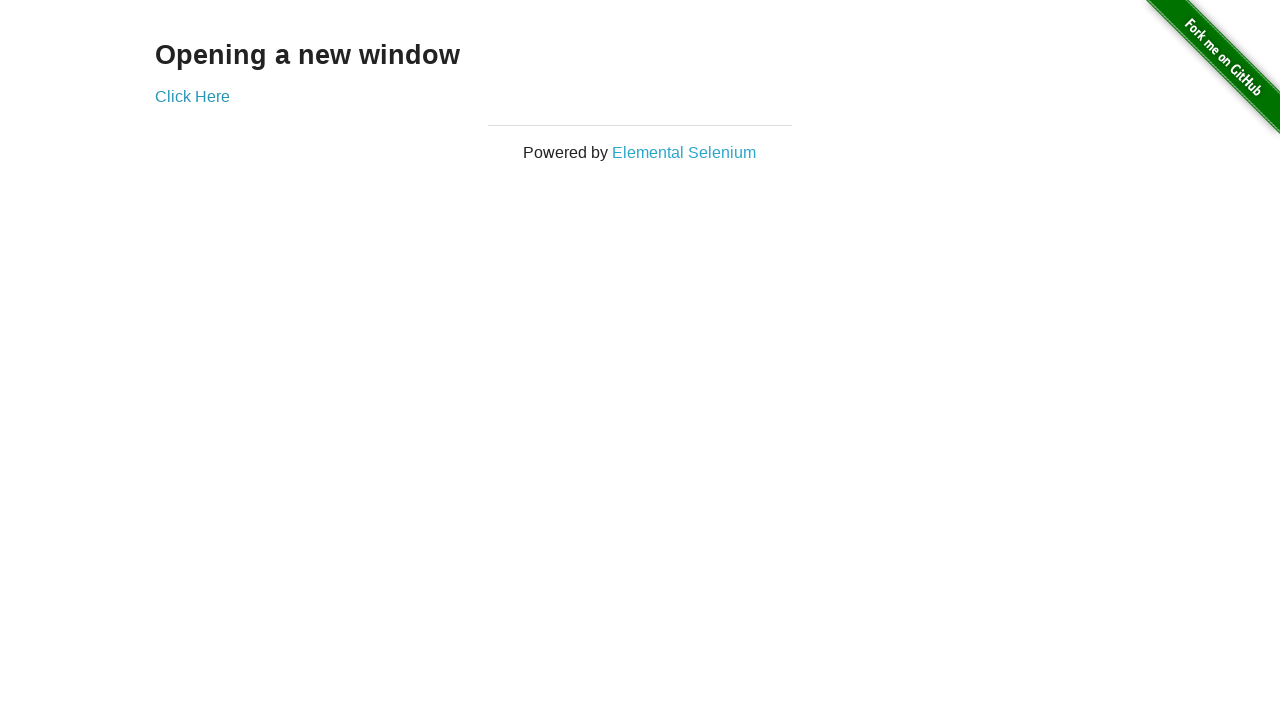

New window opened and captured
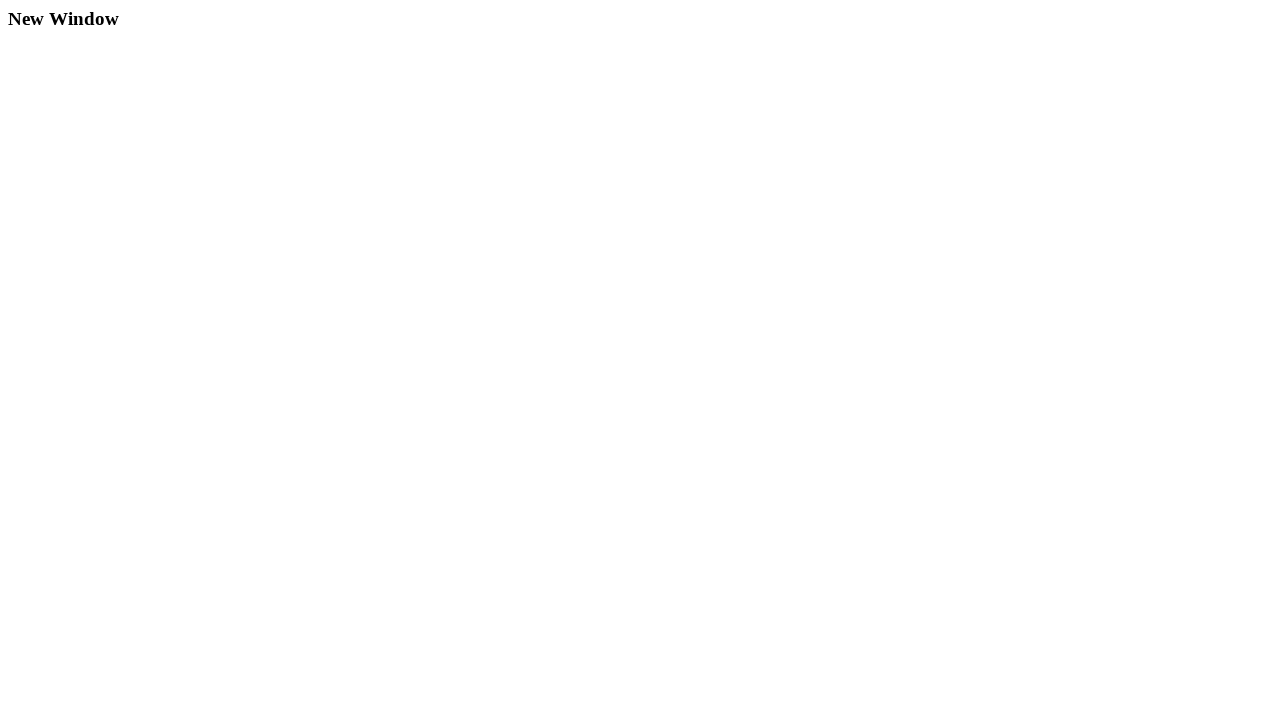

Retrieved heading from new window: 'New Window'
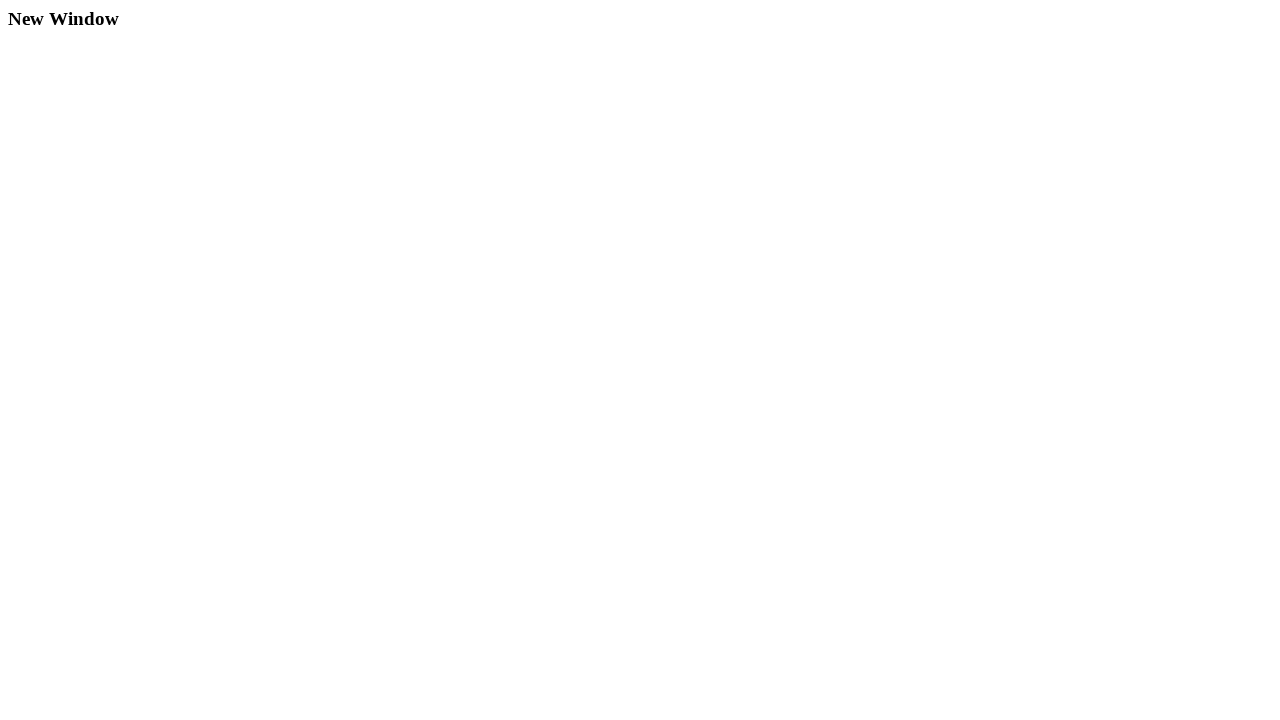

Printed new window heading to console
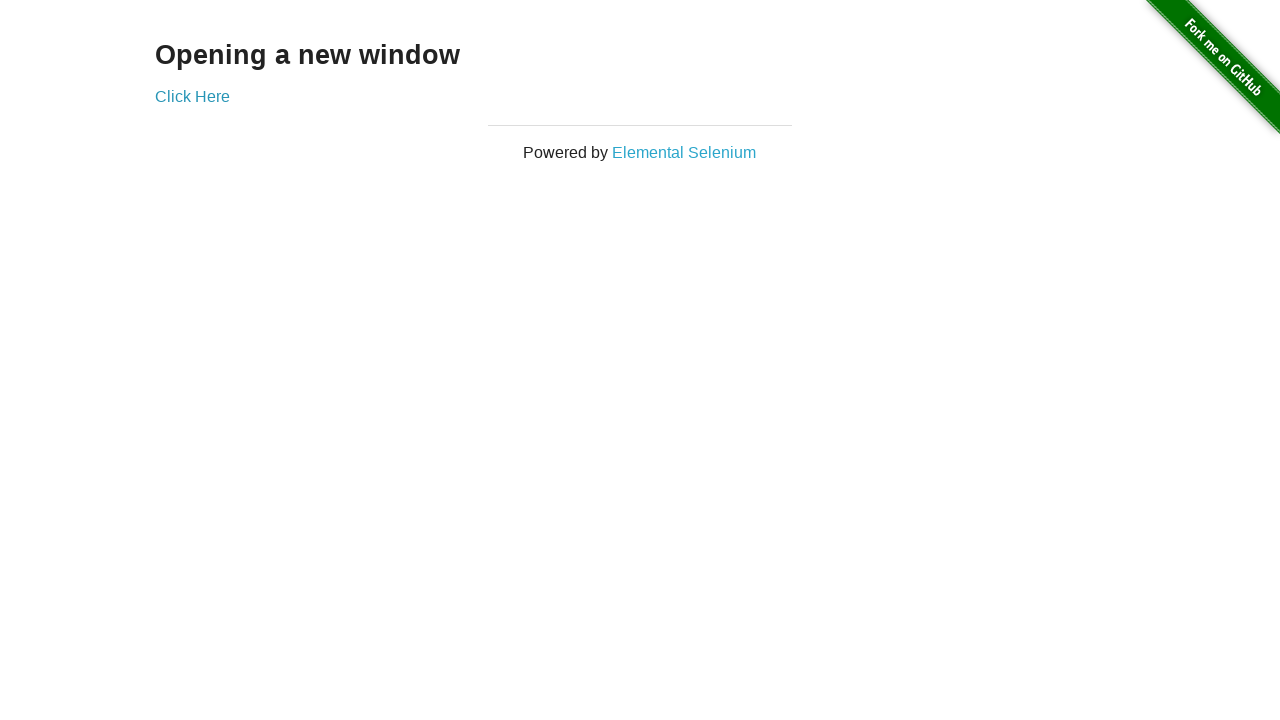

Verified original window contains 'Opening a new window' heading
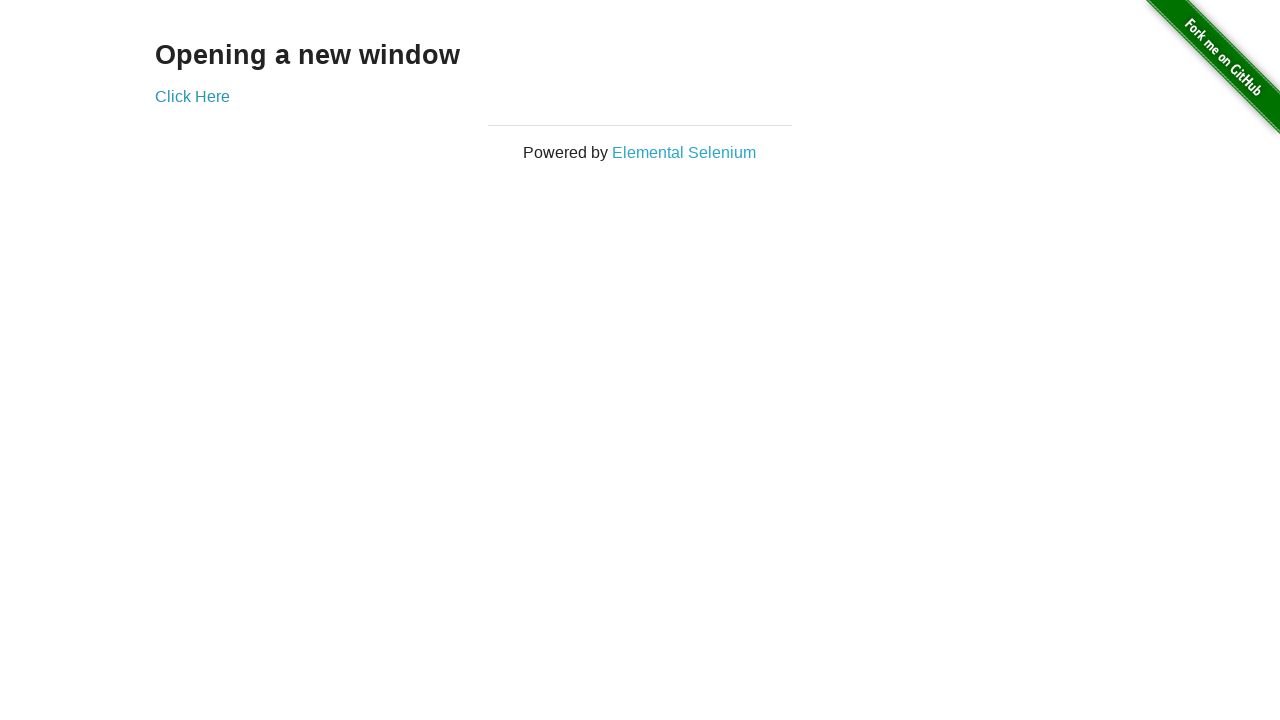

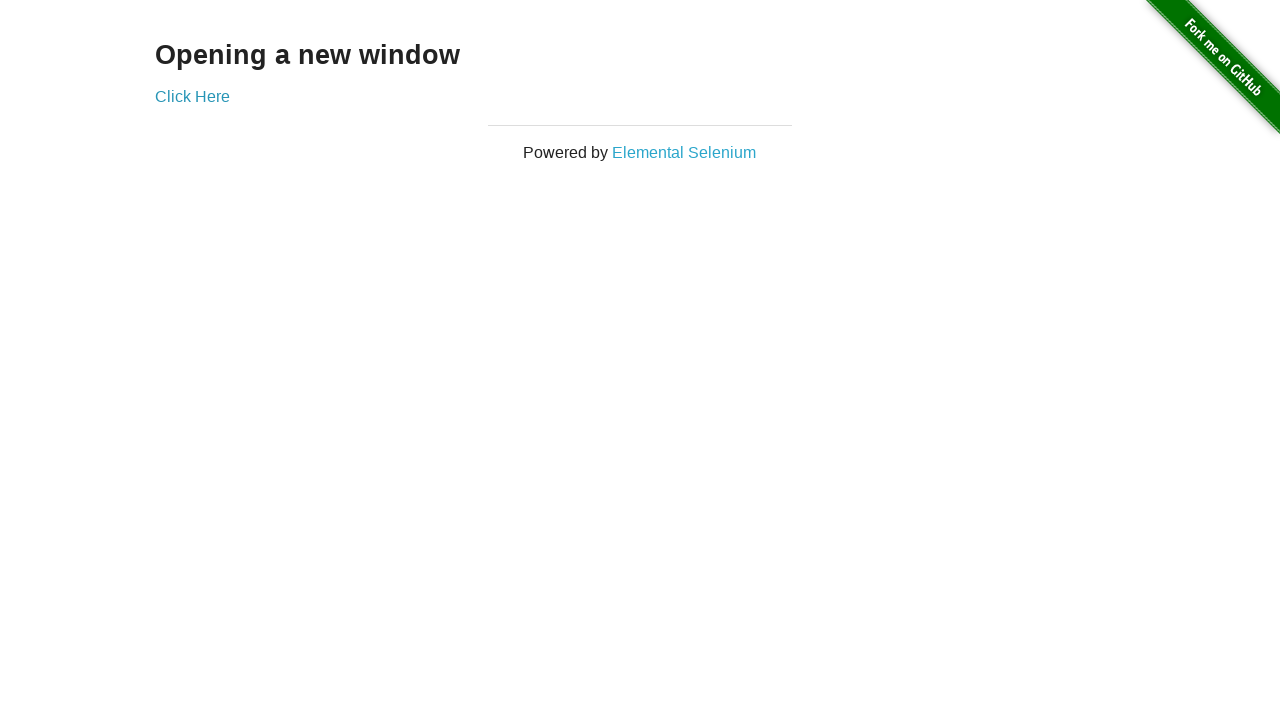